Tests iframe handling by switching between single and nested frames, entering text in input fields within different frame contexts

Starting URL: http://demo.automationtesting.in/Frames.html

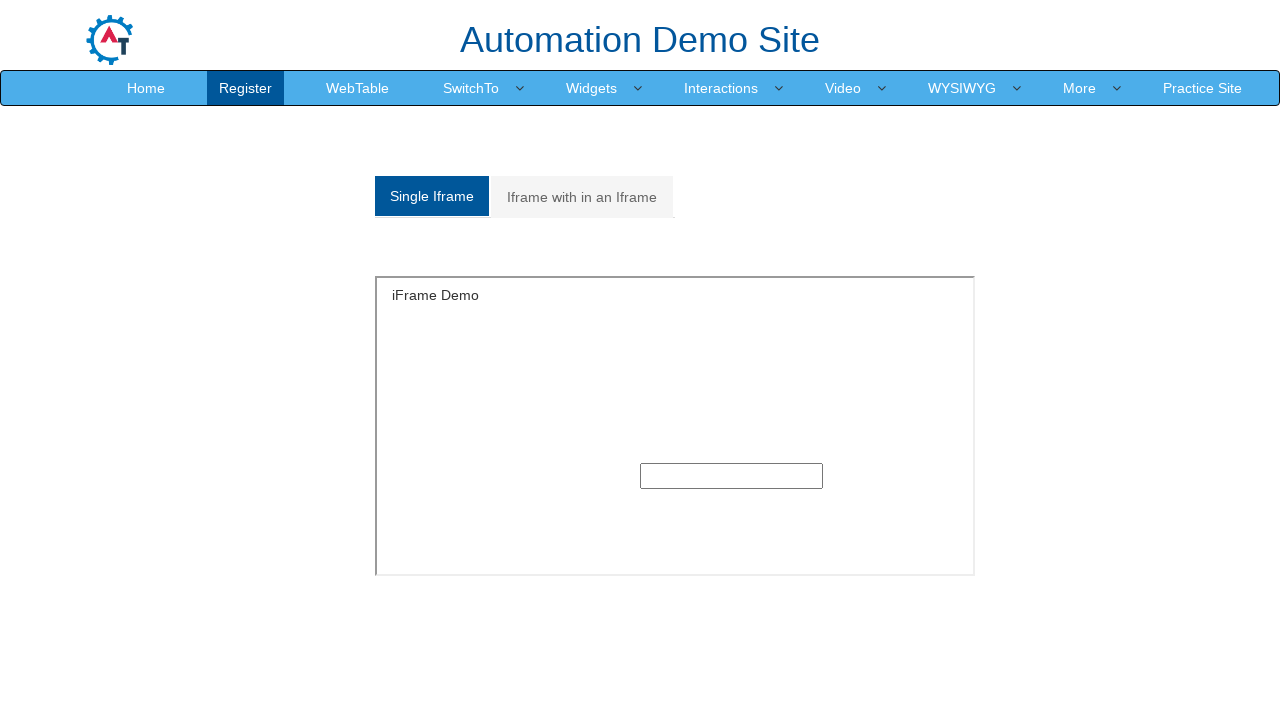

Located single frame by id '#singleframe'
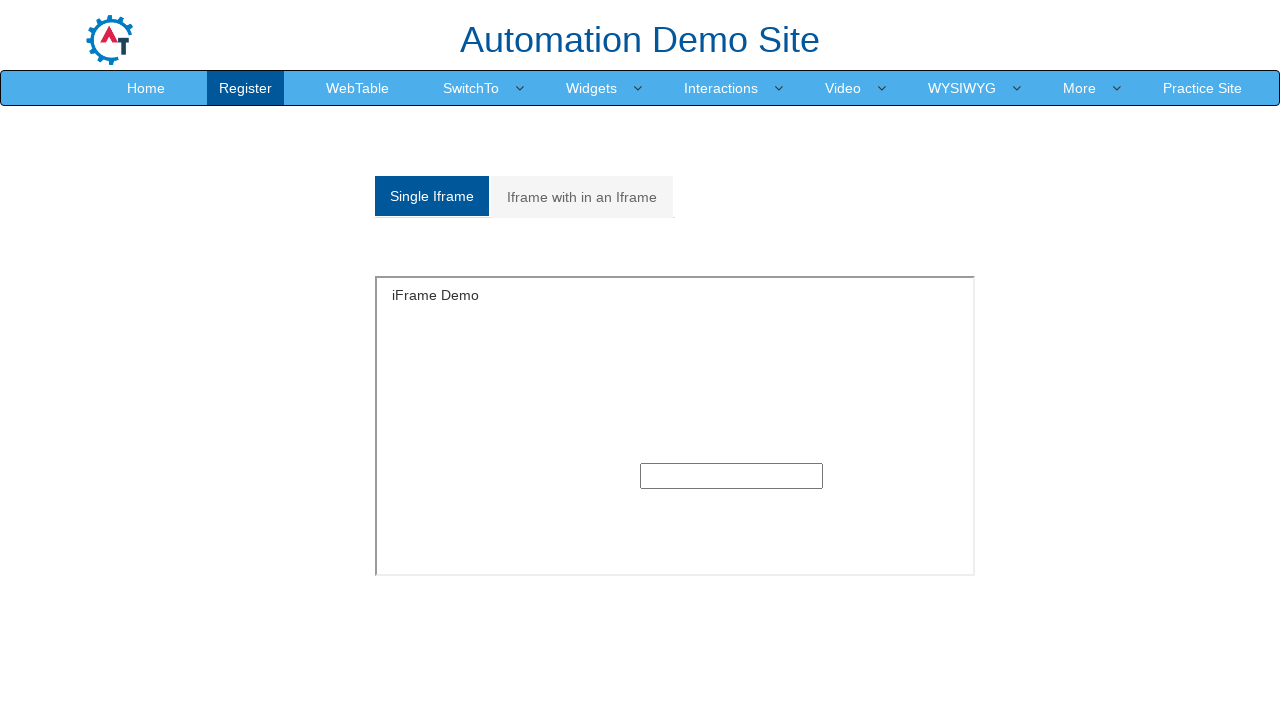

Filled text input in single frame with 'single Frame' on #singleframe >> internal:control=enter-frame >> xpath=//input[@type='text'][1]
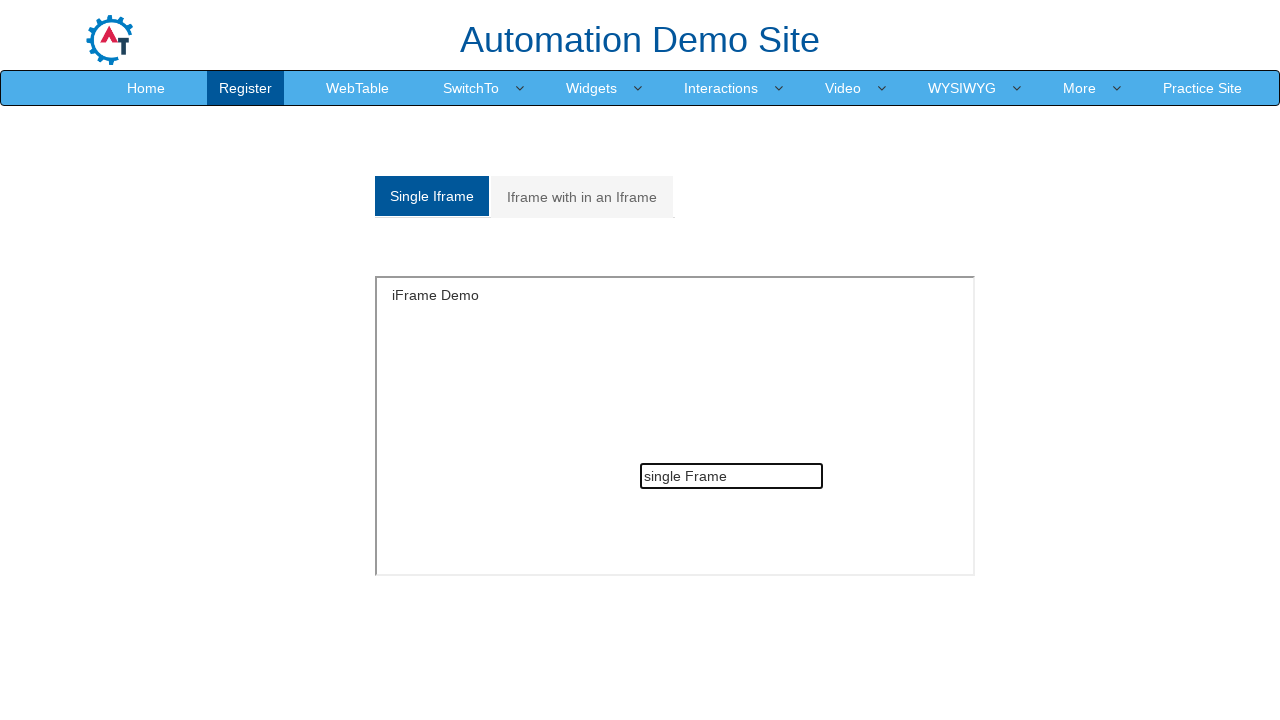

Clicked on 'Iframe' tab to navigate to multiple frames section at (582, 197) on (//a[contains(text(),'Iframe')])[2]
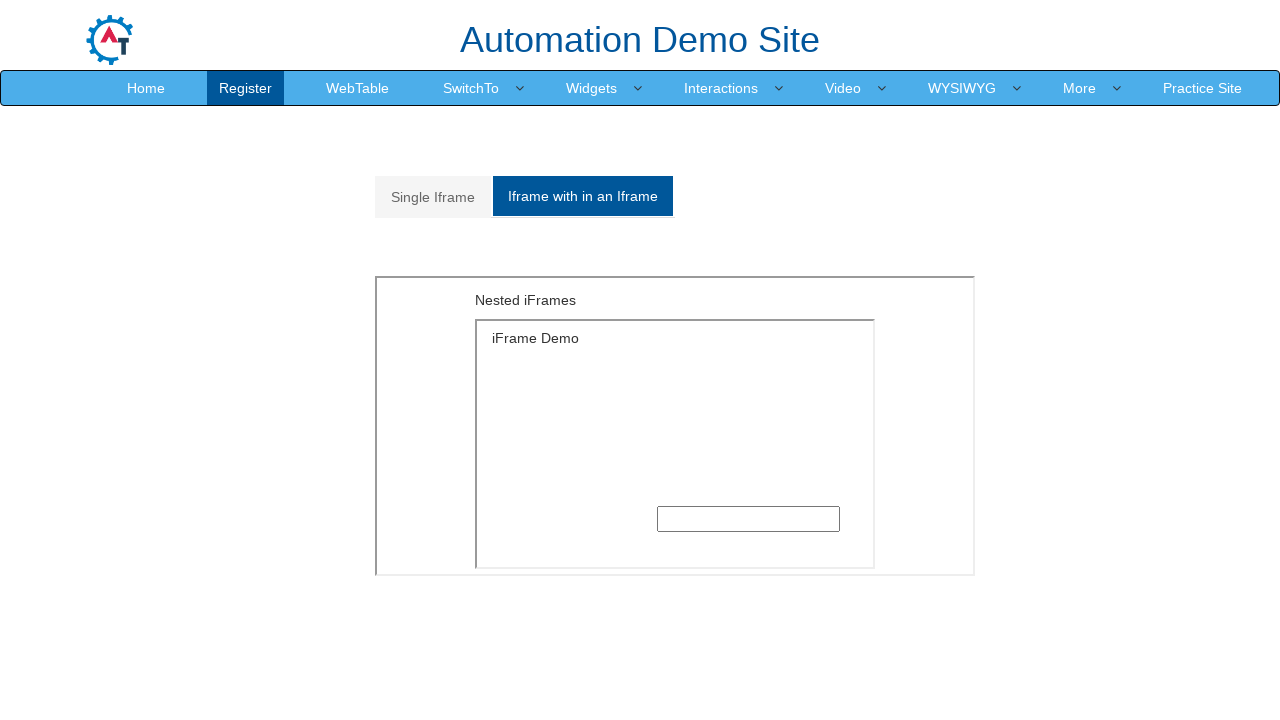

Located outer frame with src='MultipleFrames.html'
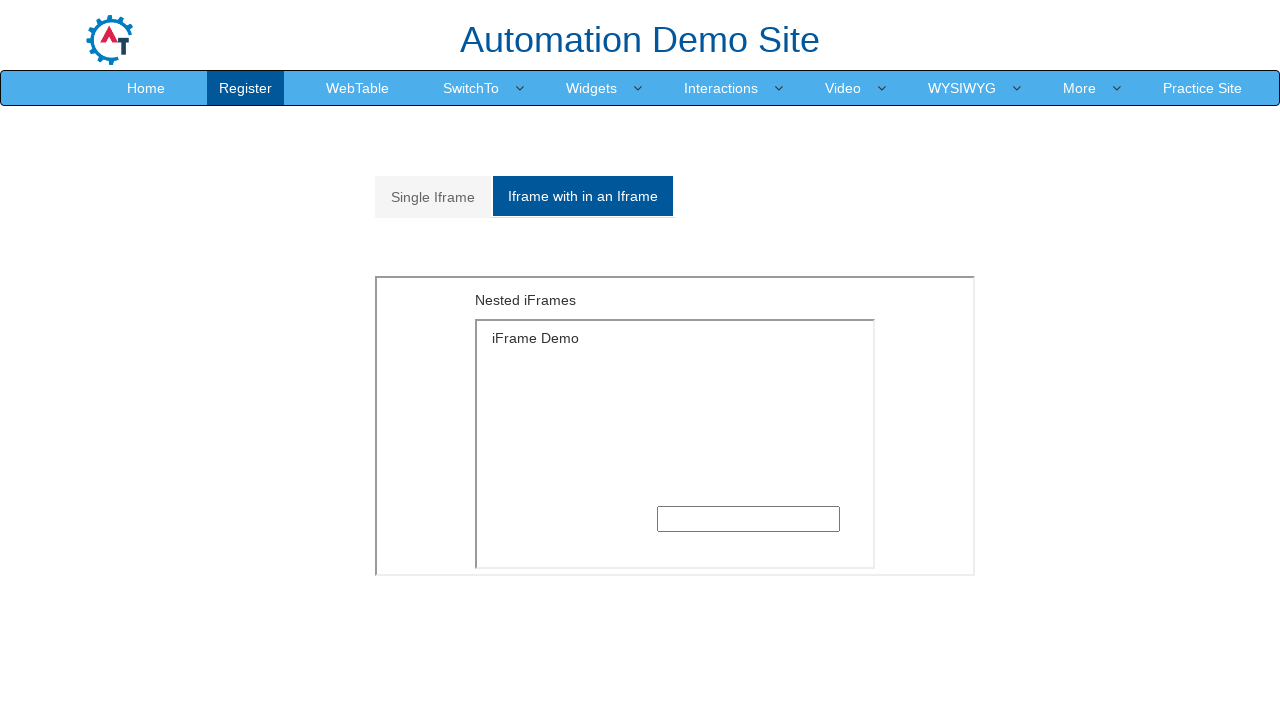

Located inner frame with src='SingleFrame.html' within outer frame
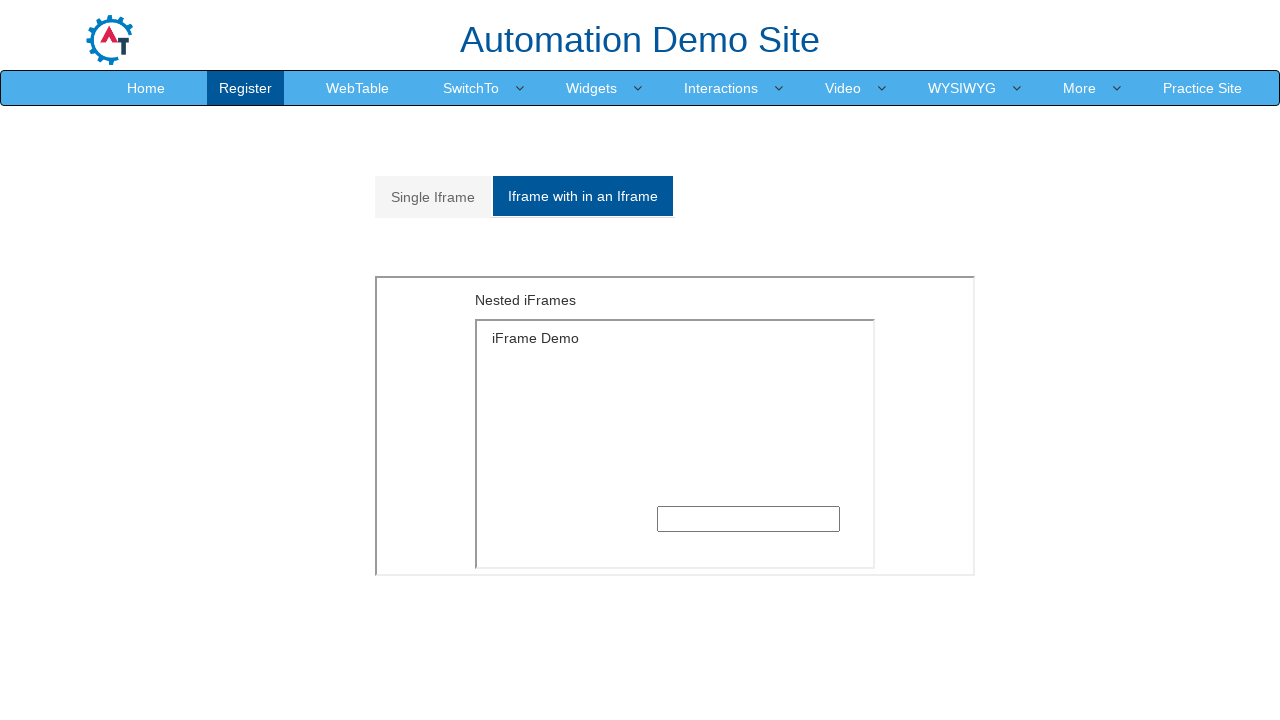

Filled text input in nested inner frame with 'Multiple Frame' on xpath=//iframe[@src='MultipleFrames.html'] >> internal:control=enter-frame >> xp
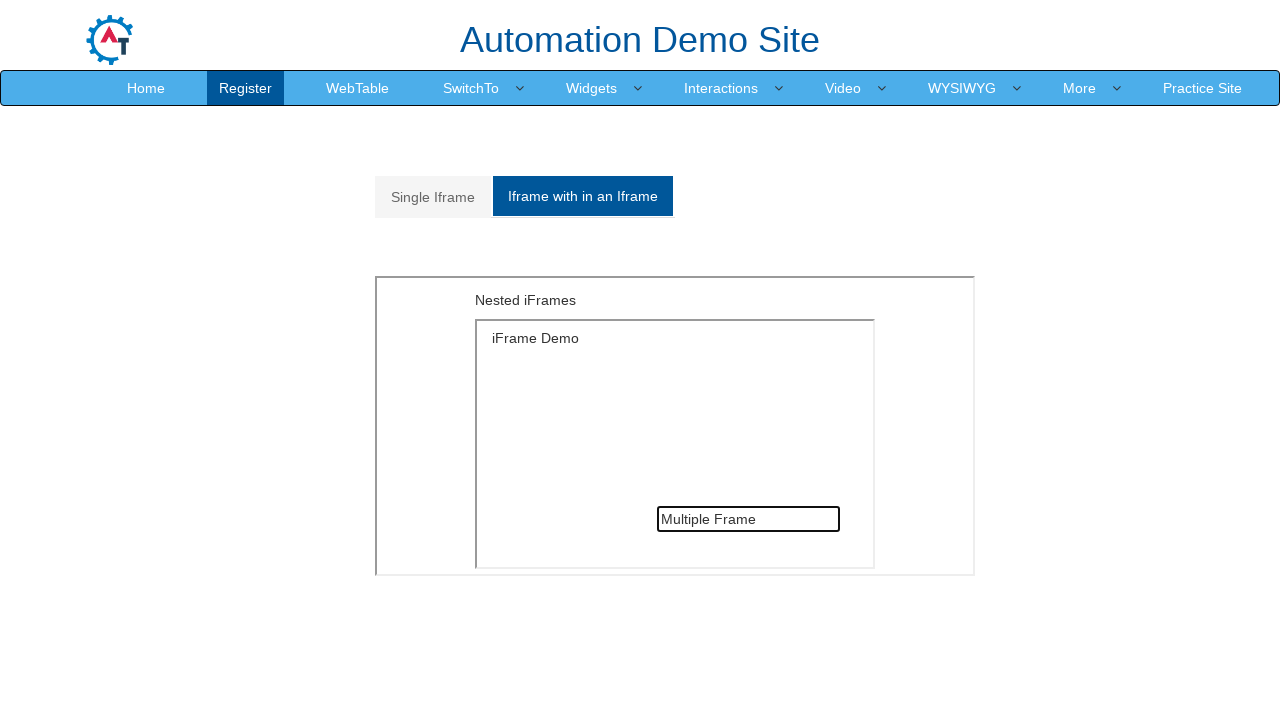

Clicked on dropdown element in main page content at (843, 88) on (//a[@data-toggle='dropdown'])[5]
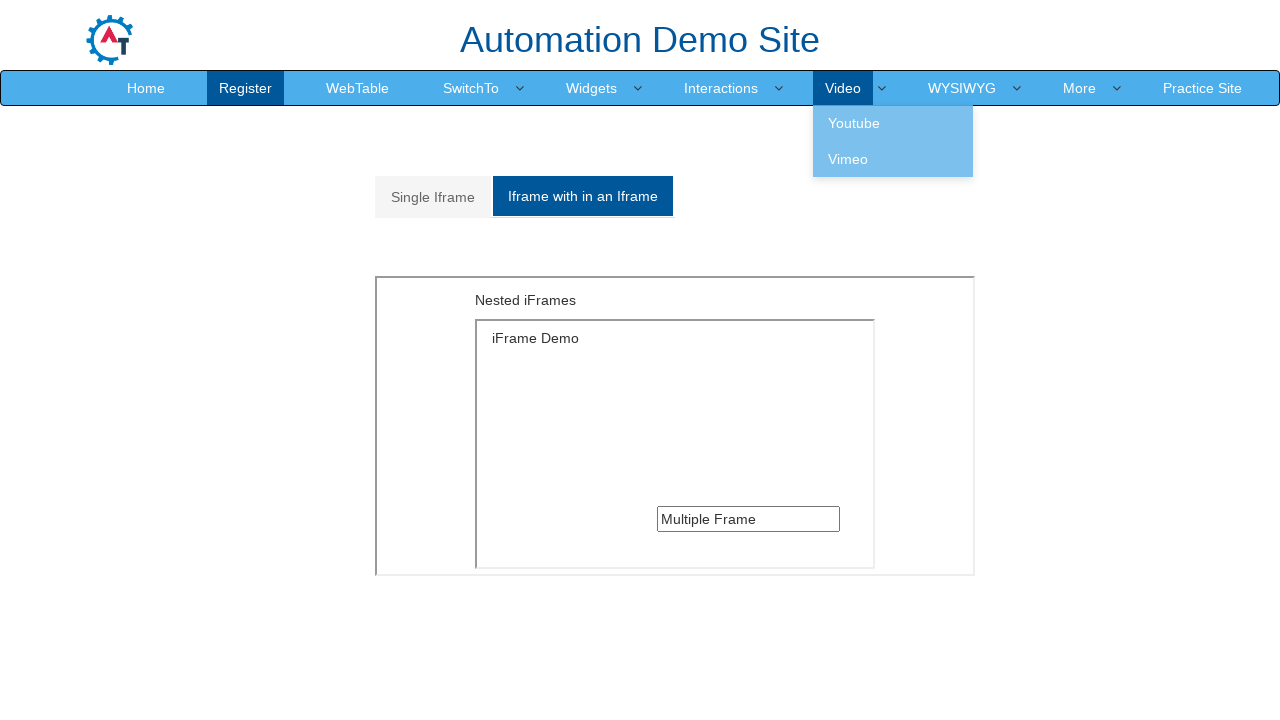

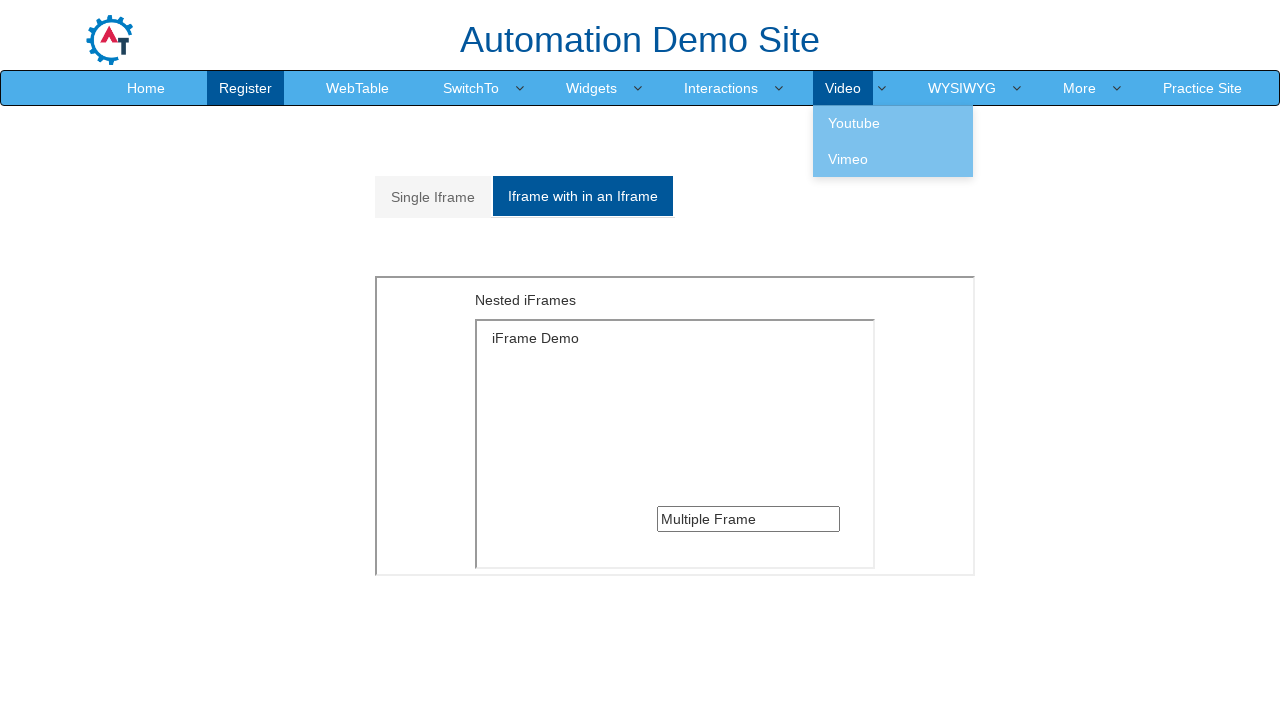